Tests an e-commerce site by searching for products, adding them to cart, applying a promo code, and verifying the checkout process with price calculations

Starting URL: https://rahulshettyacademy.com/seleniumPractise/#/

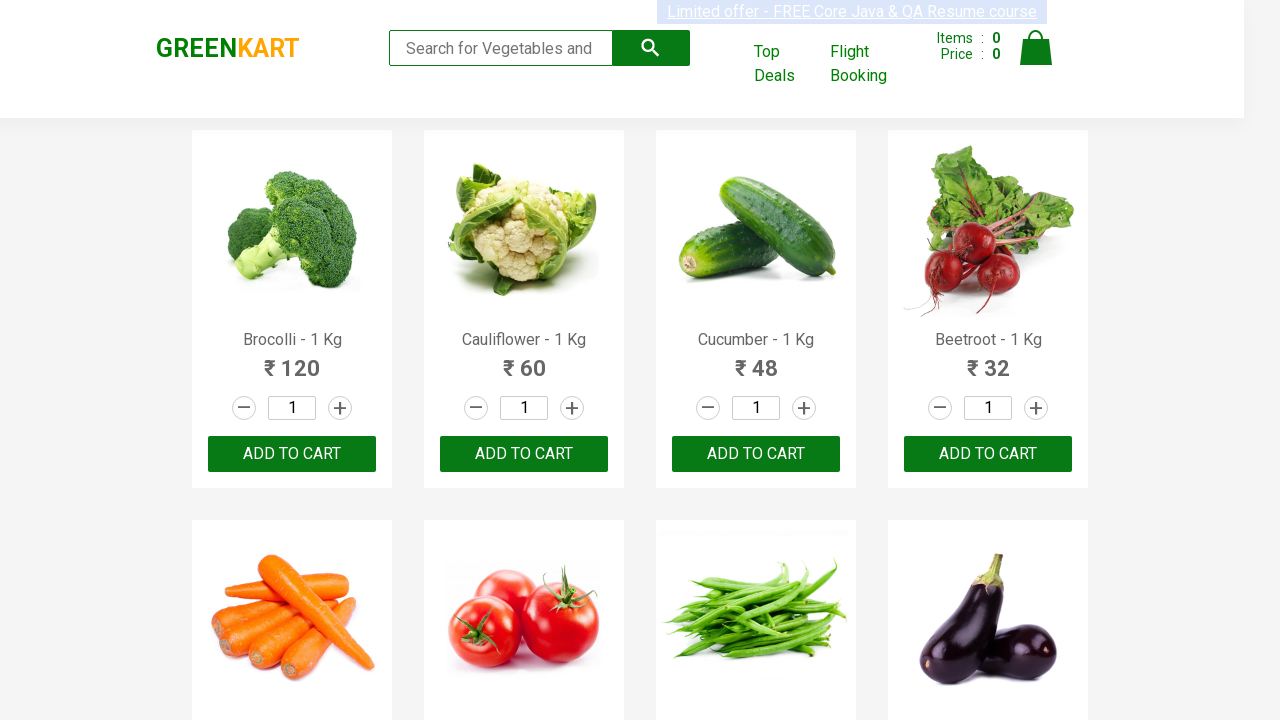

Filled search field with 'ber' to find berries on xpath=//input[@type='search']
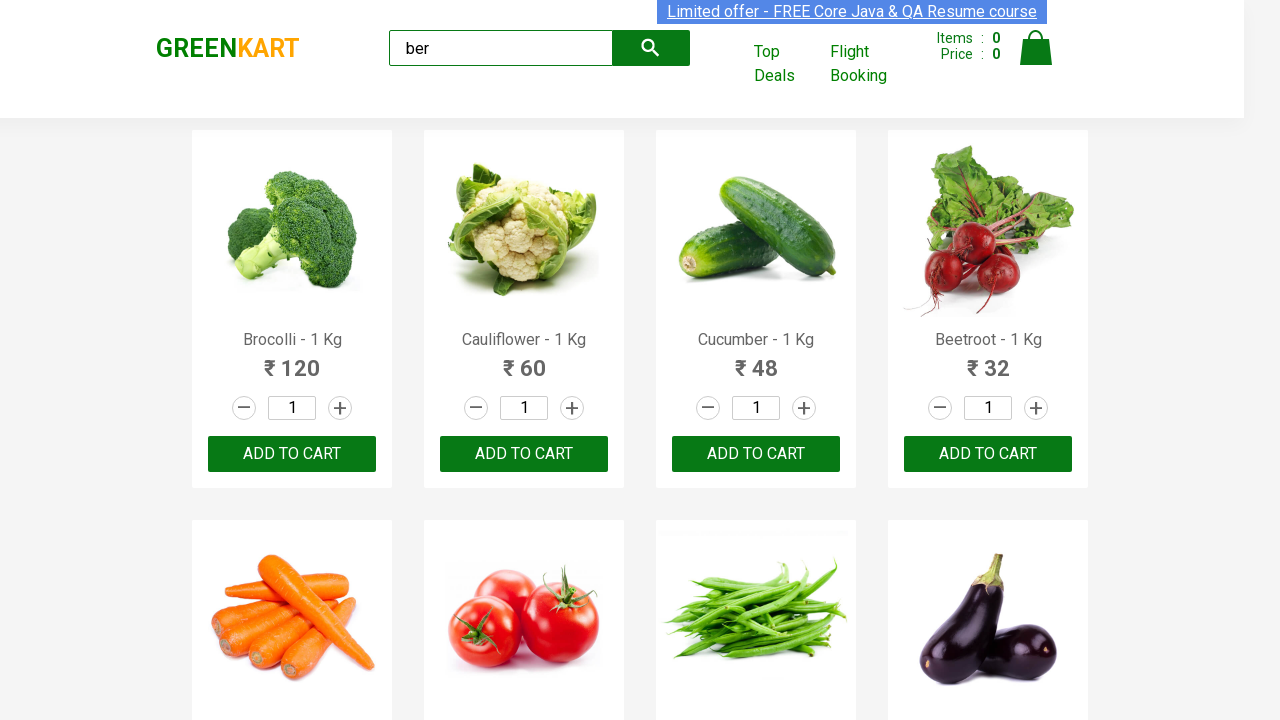

Waited 2 seconds for search results to load
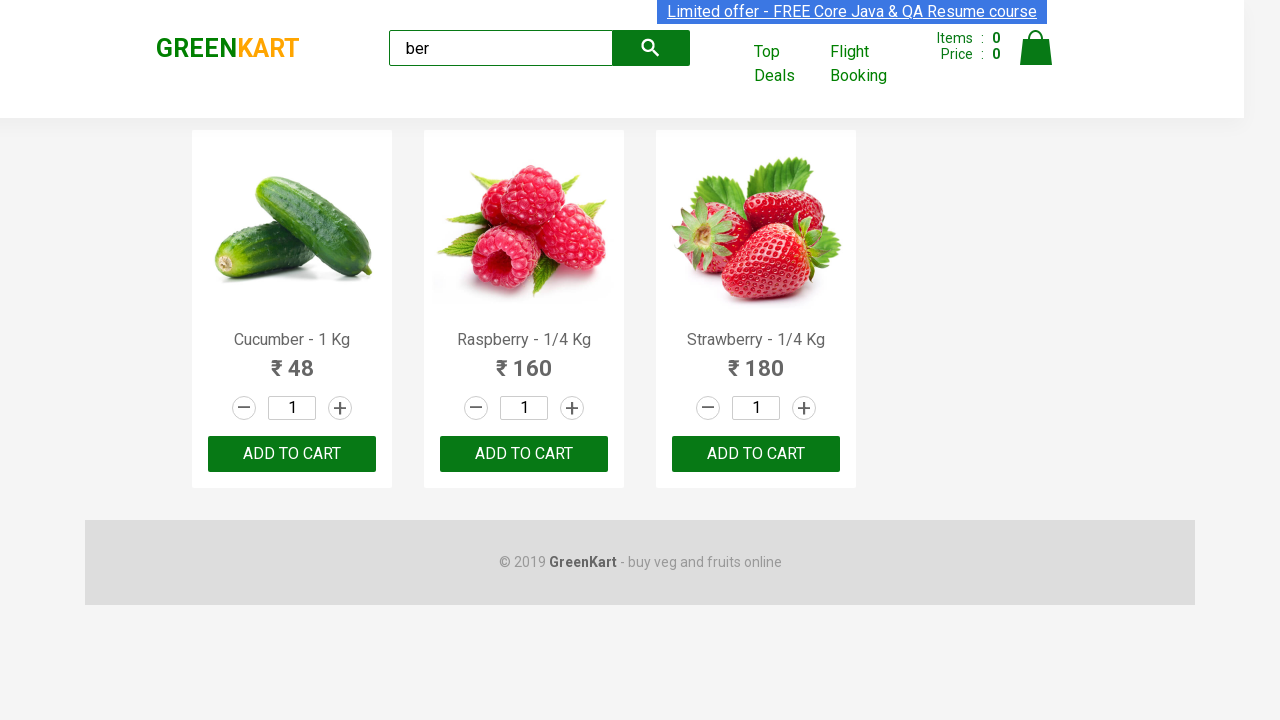

Retrieved all product names from search results
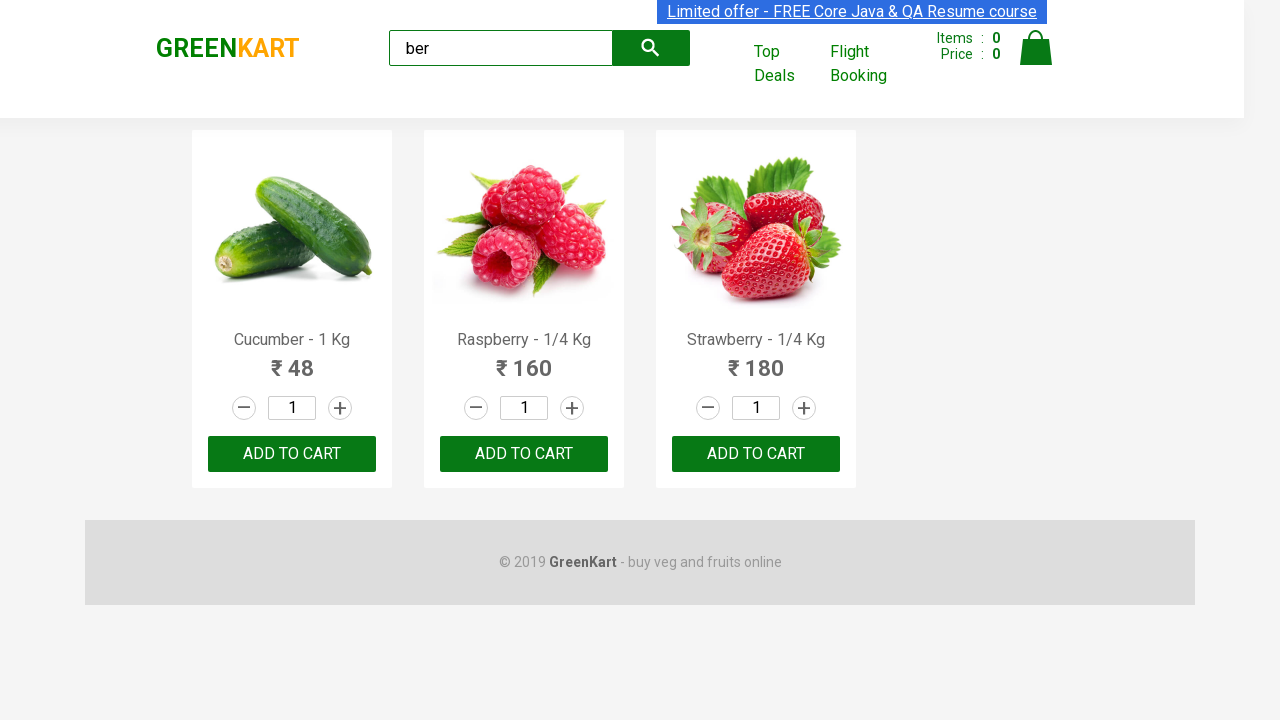

Verified search results contain expected berries: Cucumber, Raspberry, and Strawberry
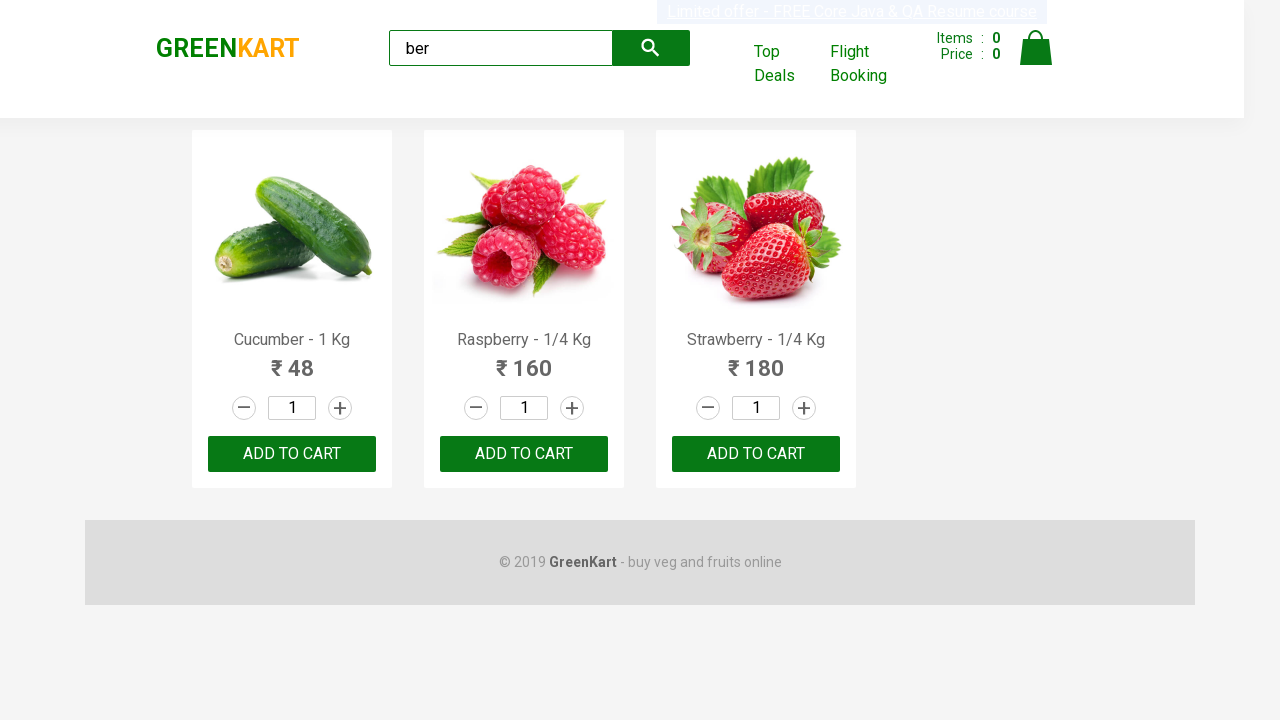

Clicked submit button to clear search and show all products at (651, 48) on xpath=//button[@type='submit']
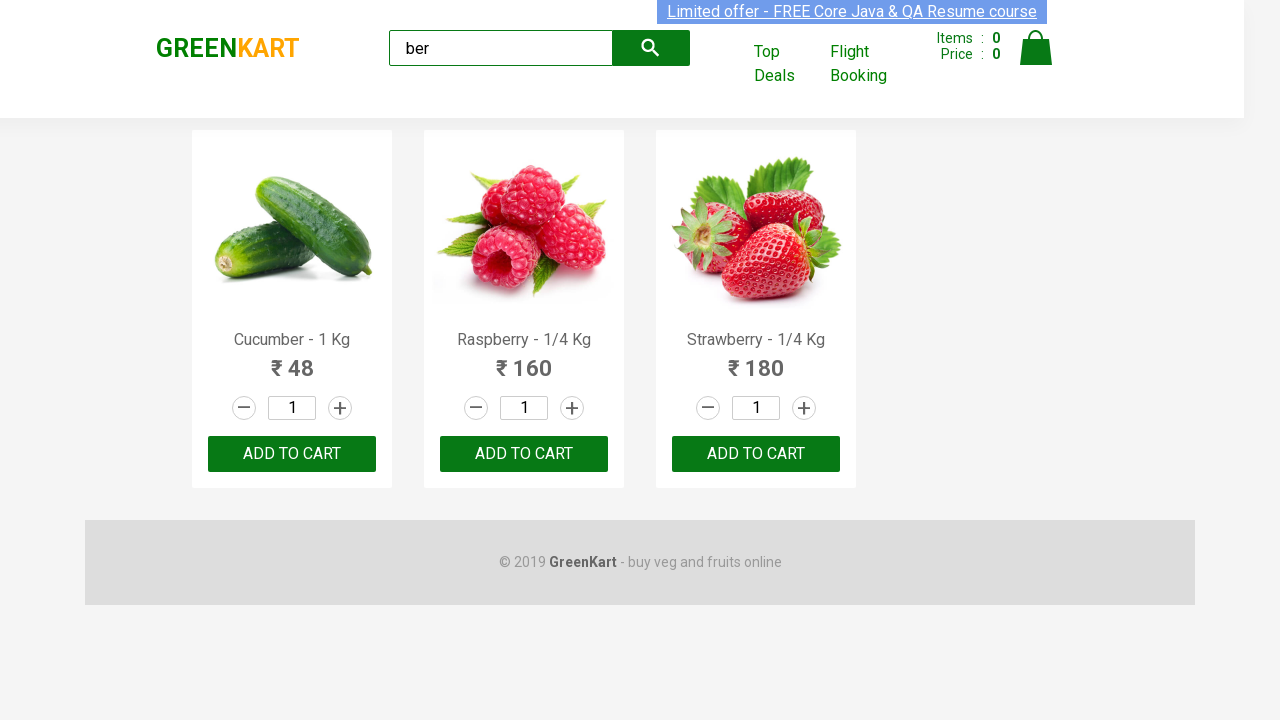

Located all 'ADD TO CART' buttons on the page
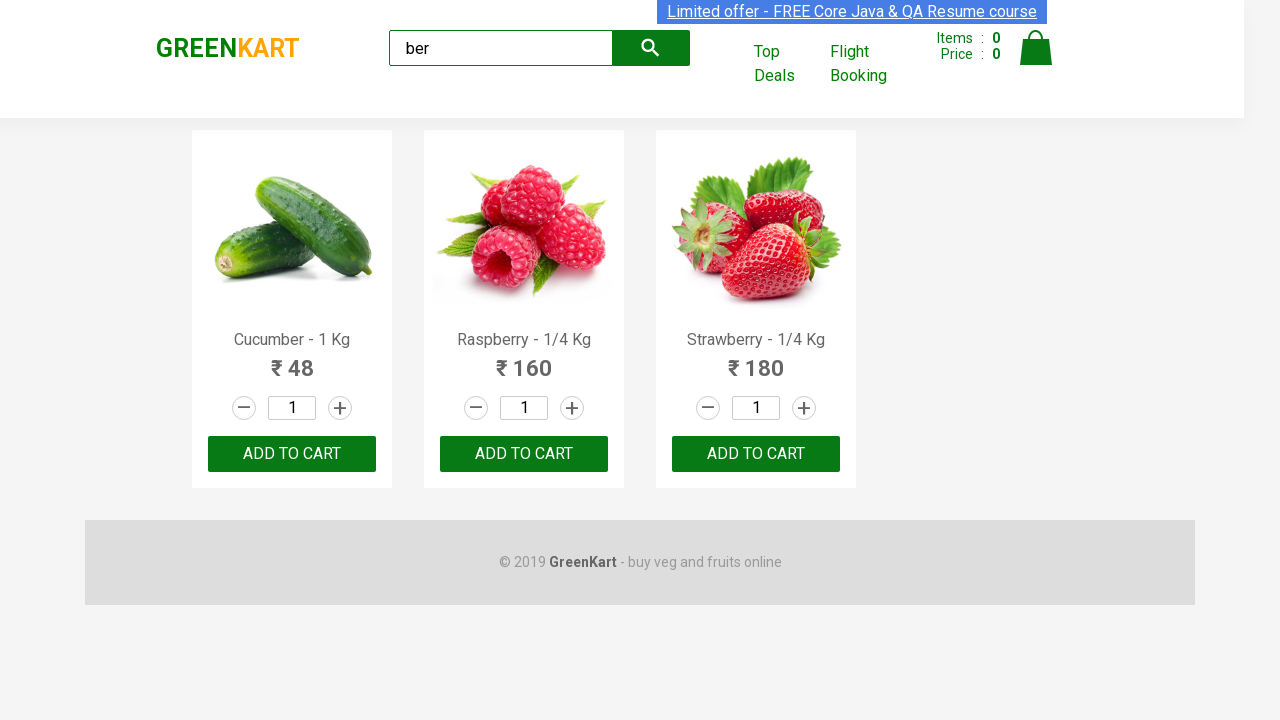

Found 3 products available to add to cart
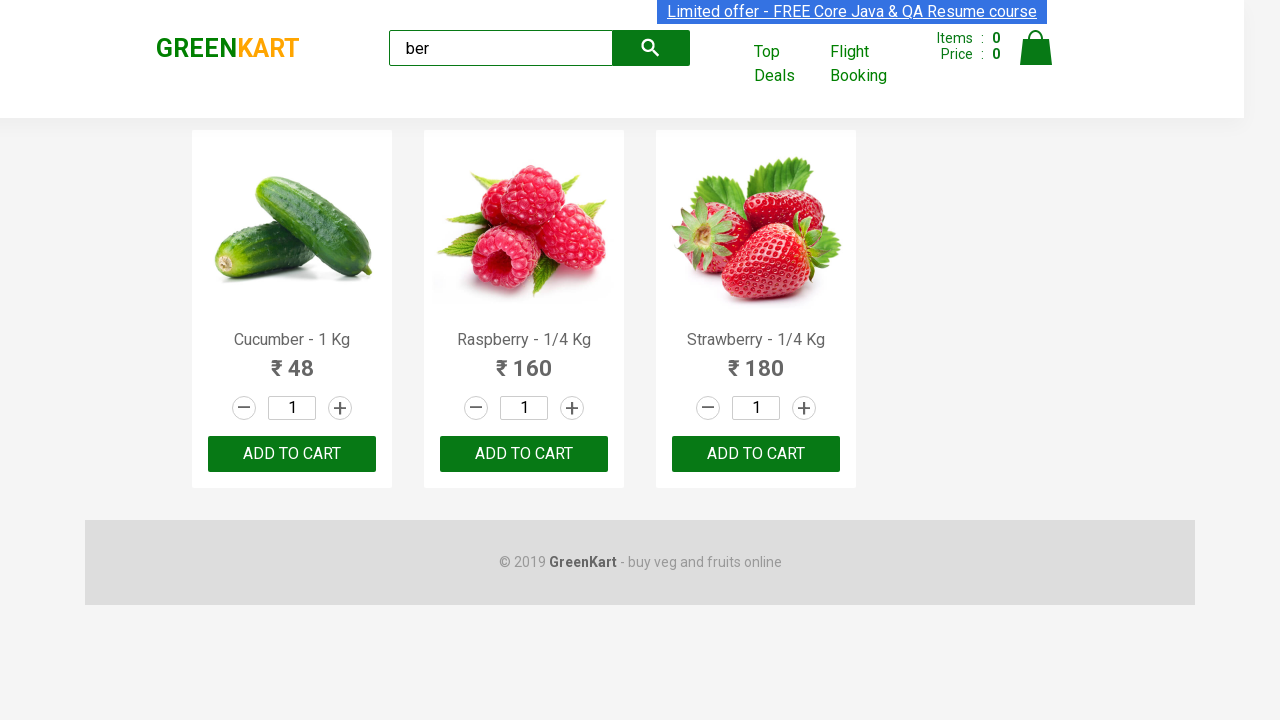

Clicked 'ADD TO CART' button for product 1 of 3 at (292, 454) on xpath=//div[@class='product']/descendant::button[contains(text(),'ADD TO CART')]
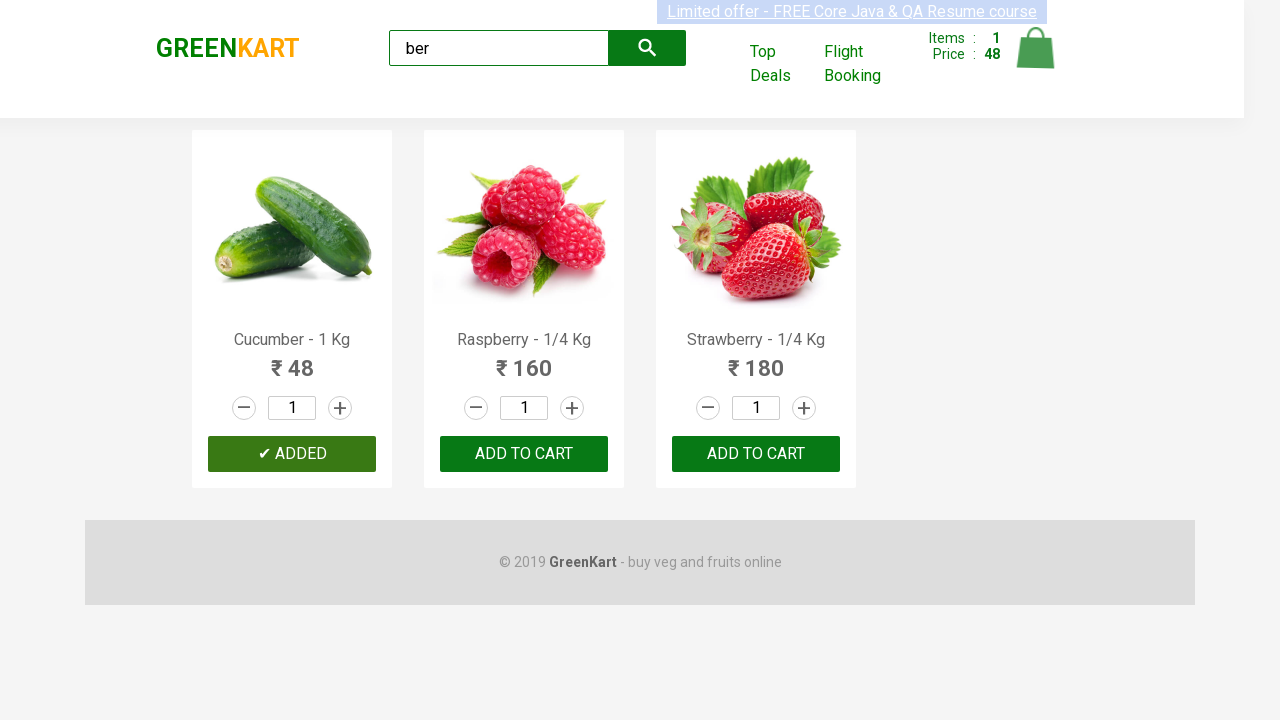

Clicked 'ADD TO CART' button for product 2 of 3 at (756, 454) on xpath=//div[@class='product']/descendant::button[contains(text(),'ADD TO CART')]
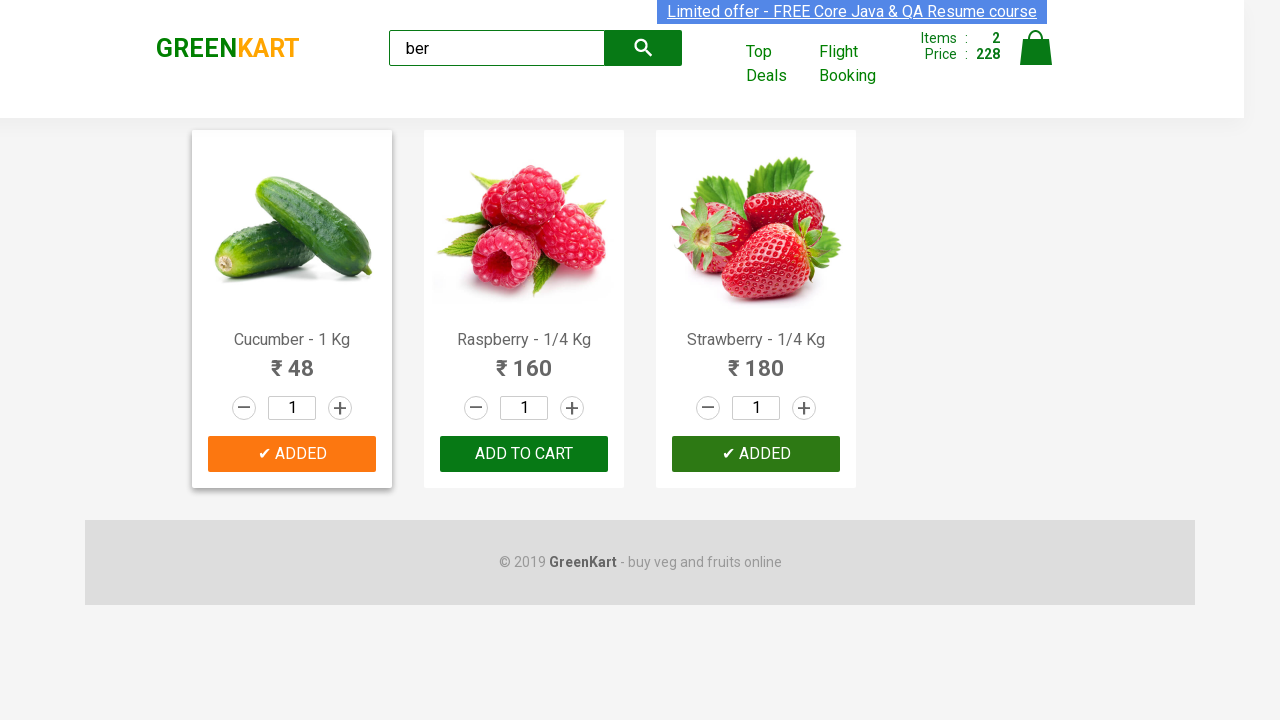

Clicked 'ADD TO CART' button for product 3 of 3 at (756, 454) on xpath=//div[@class='product']/descendant::button[contains(text(),'ADD TO CART')]
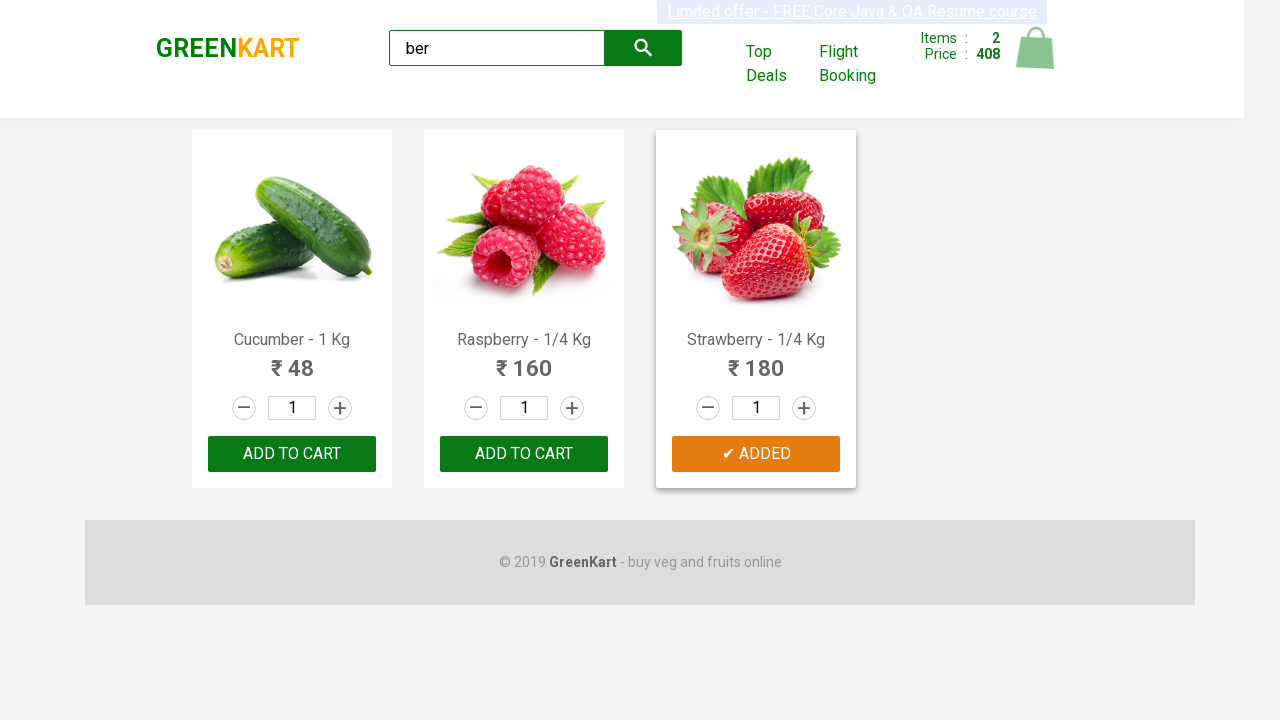

Clicked cart icon to view cart contents at (1036, 48) on xpath=//img[@alt='Cart']
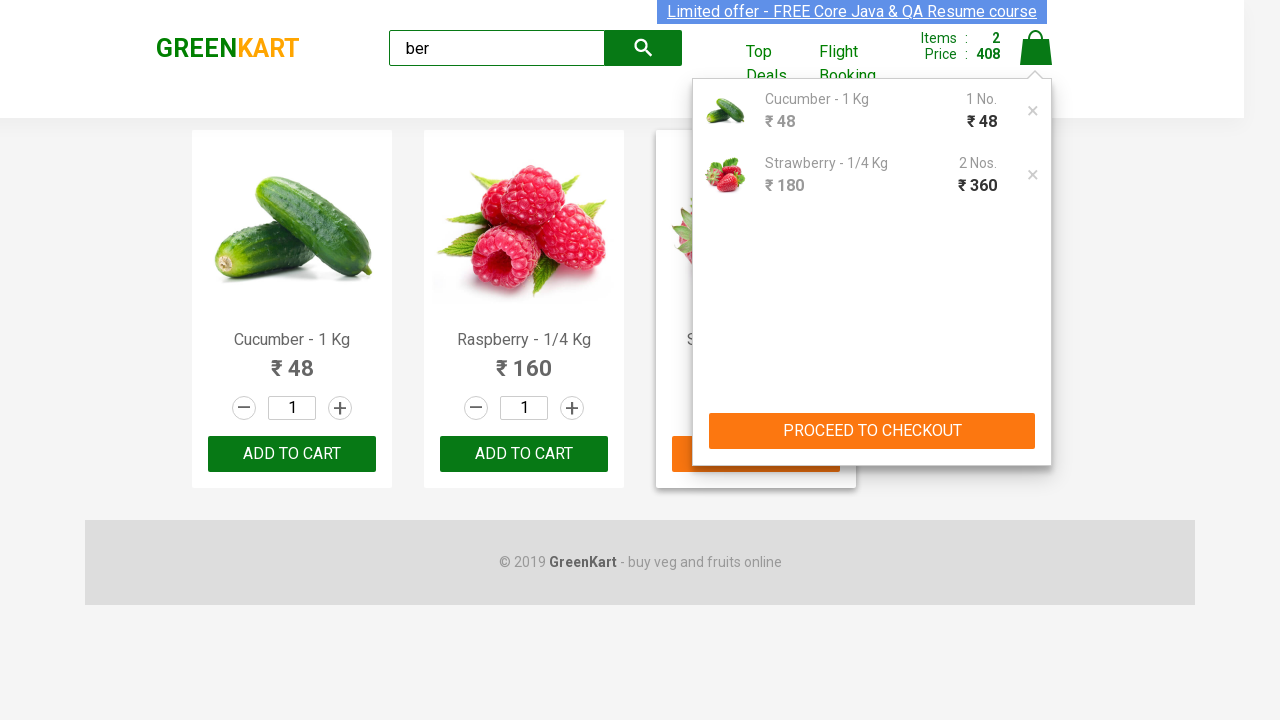

Clicked 'PROCEED TO CHECKOUT' button at (872, 431) on xpath=//div[@class='action-block']/button[contains(text(),'PROCEED TO CHECKOUT')
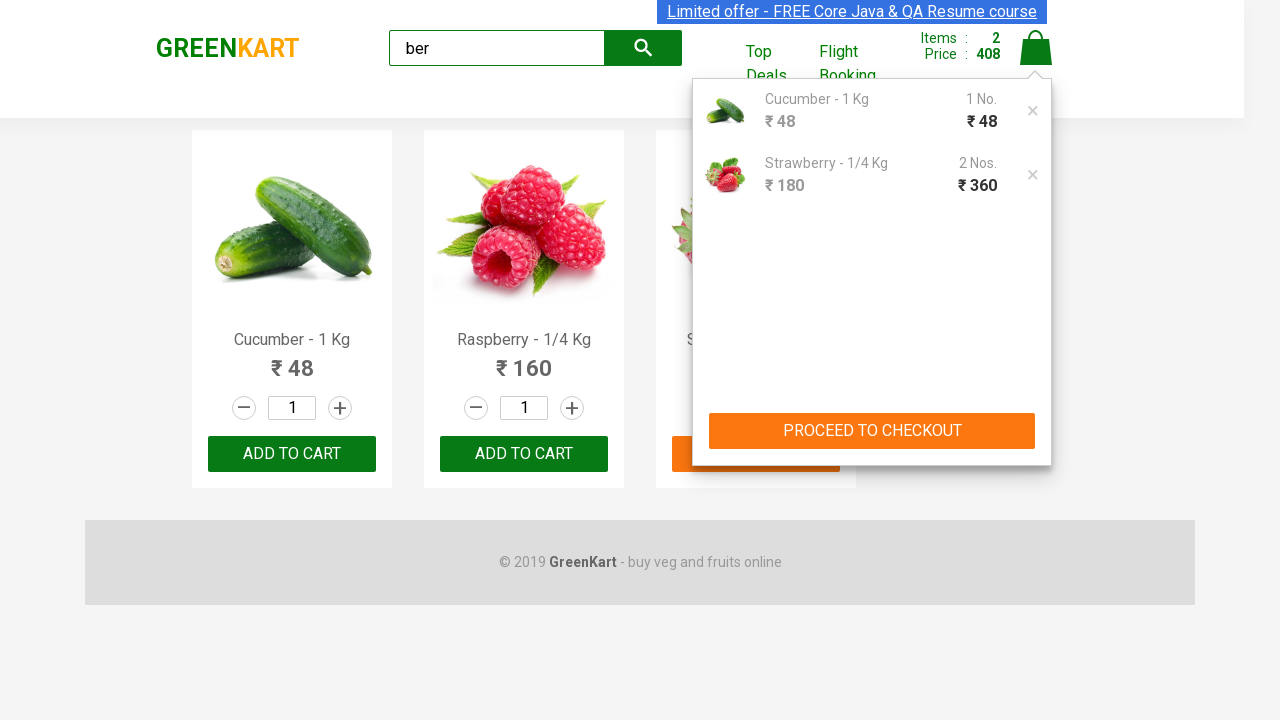

Entered promo code 'rahulshettyacademy' on xpath=//input[@type='text']
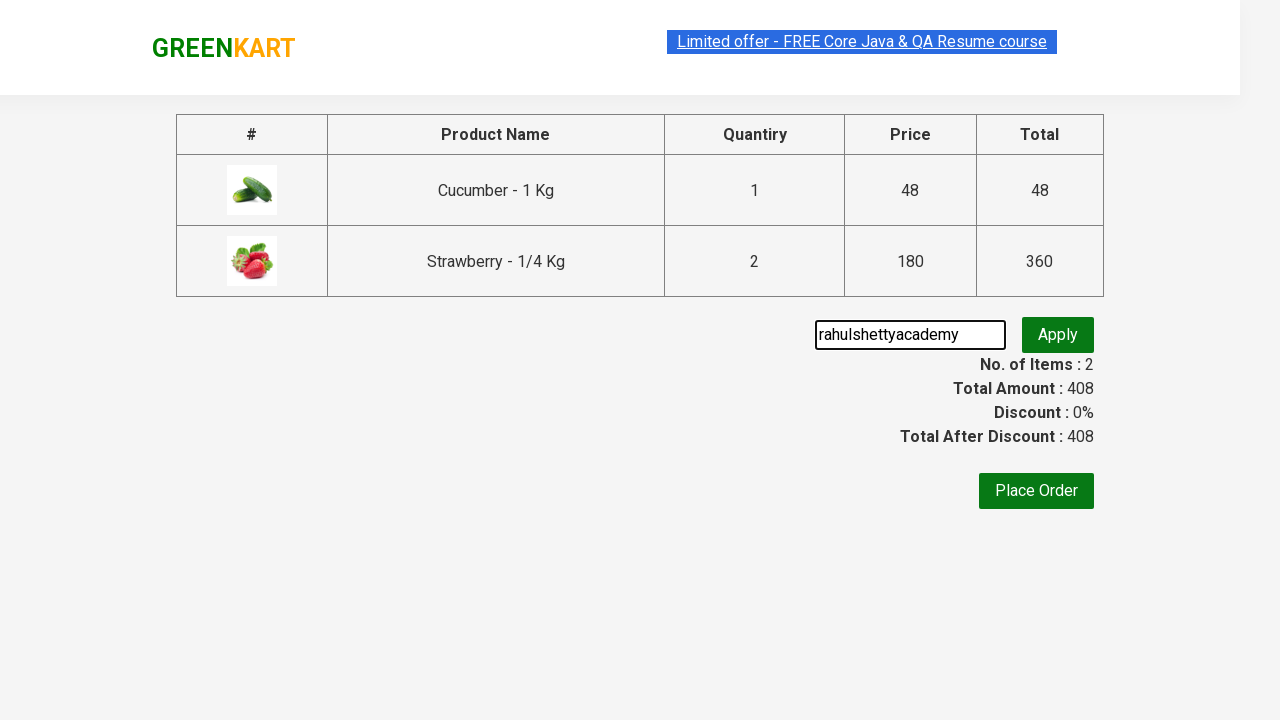

Clicked button to apply promo code at (1058, 335) on xpath=//button[@class='promoBtn']
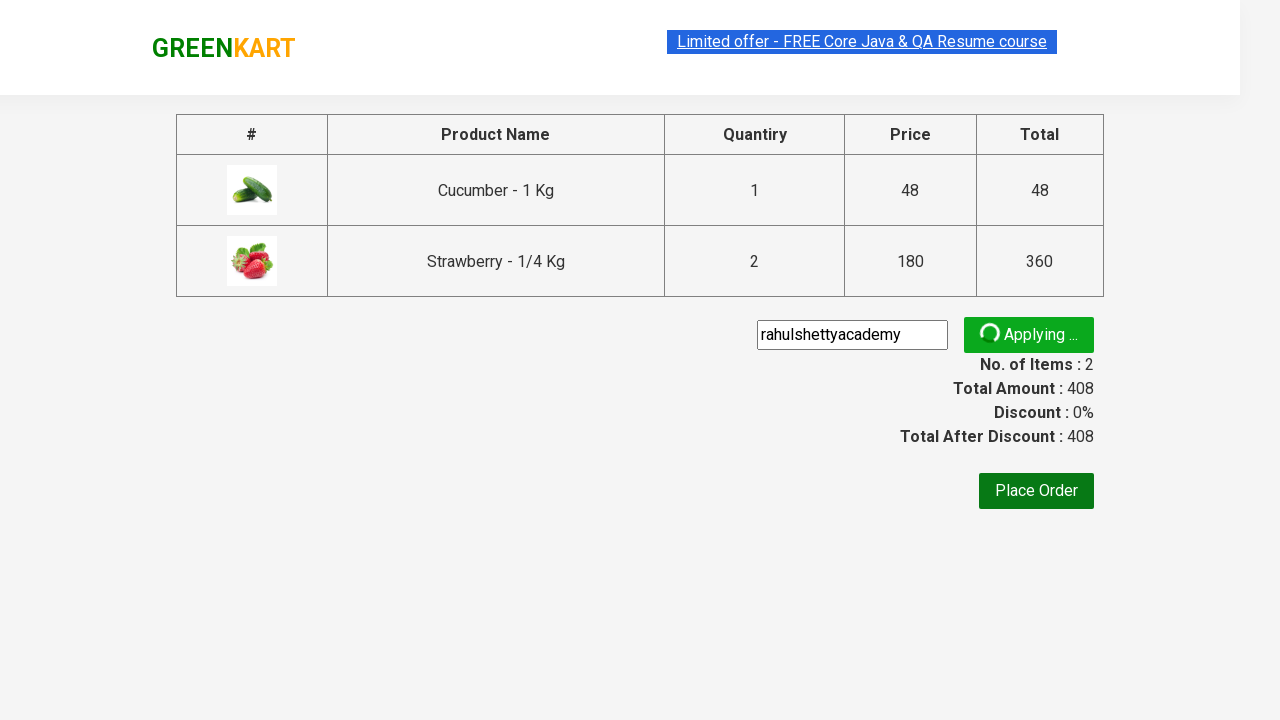

Waited for promo code confirmation message to appear
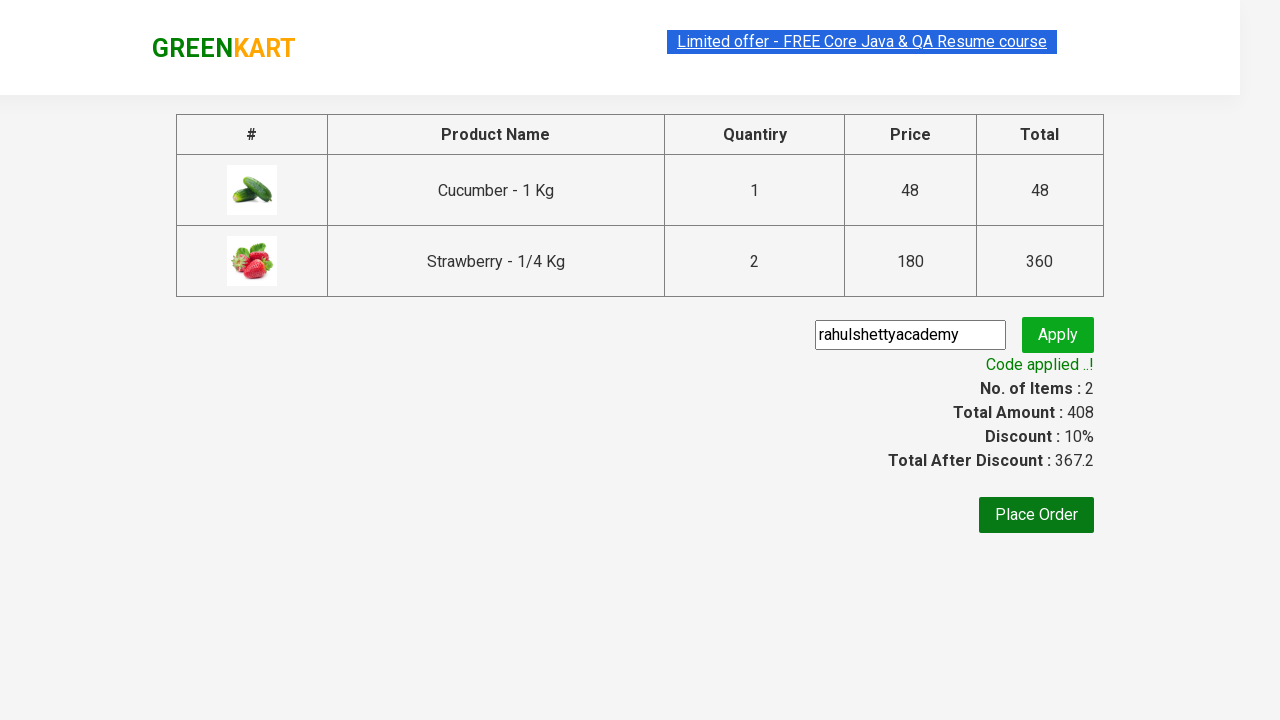

Verified promo code was successfully applied
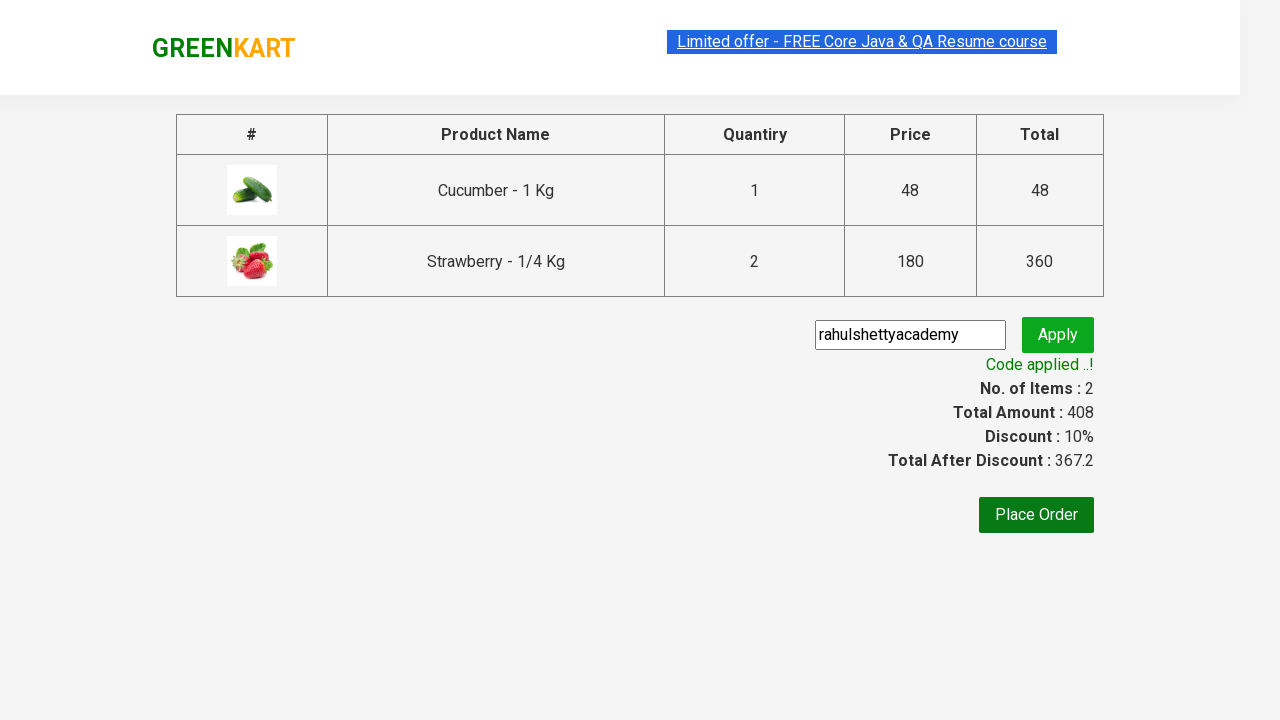

Retrieved all product prices from cart
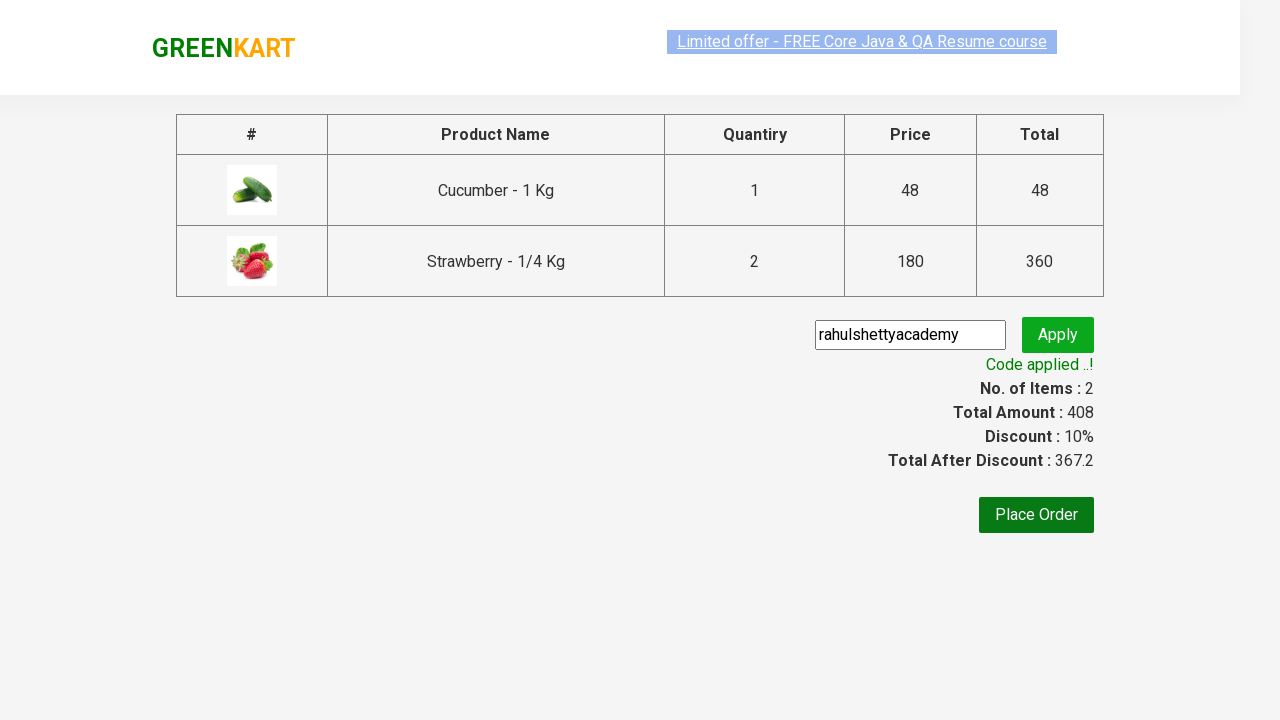

Calculated sum of all product prices: 408
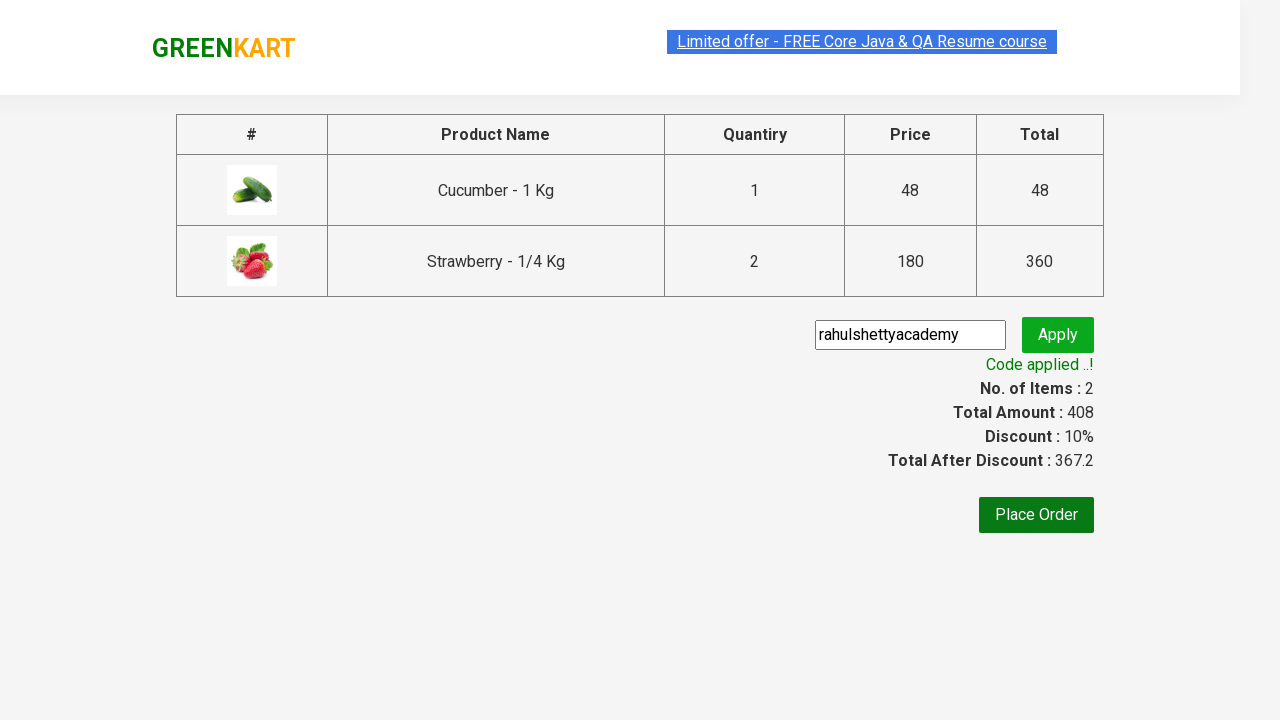

Retrieved displayed total amount: 408
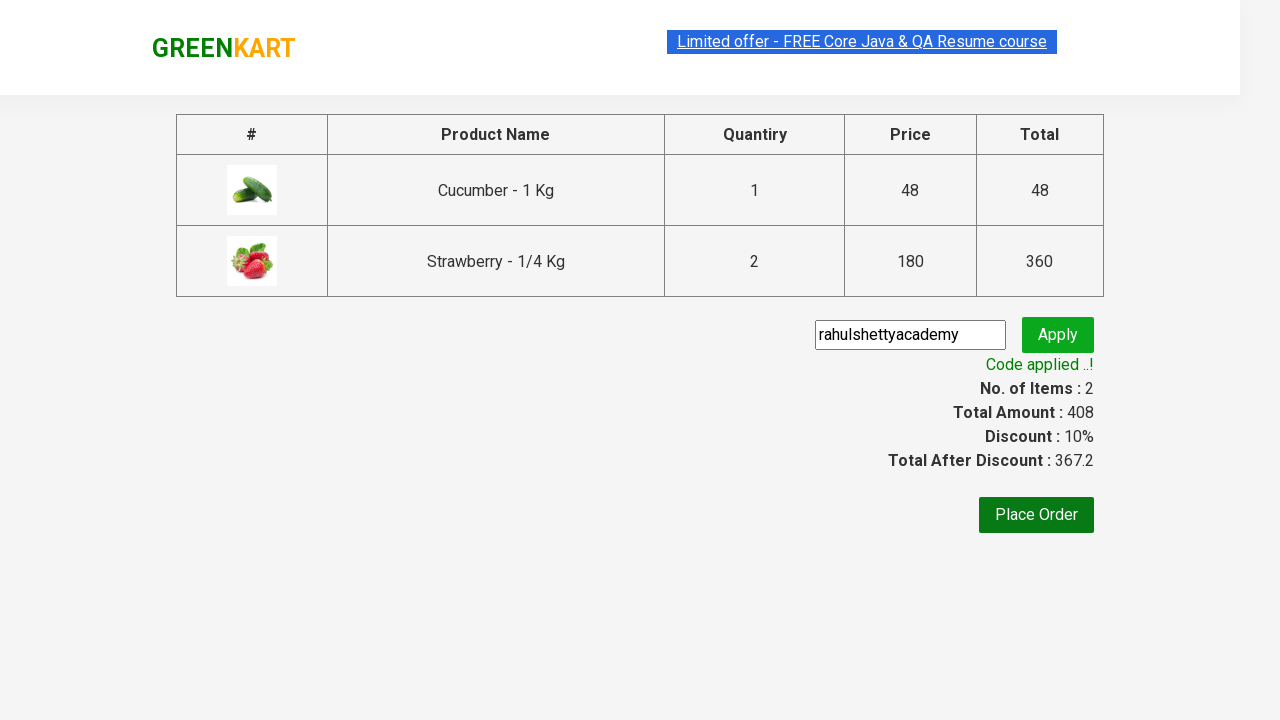

Verified calculated sum (408) matches displayed total (408)
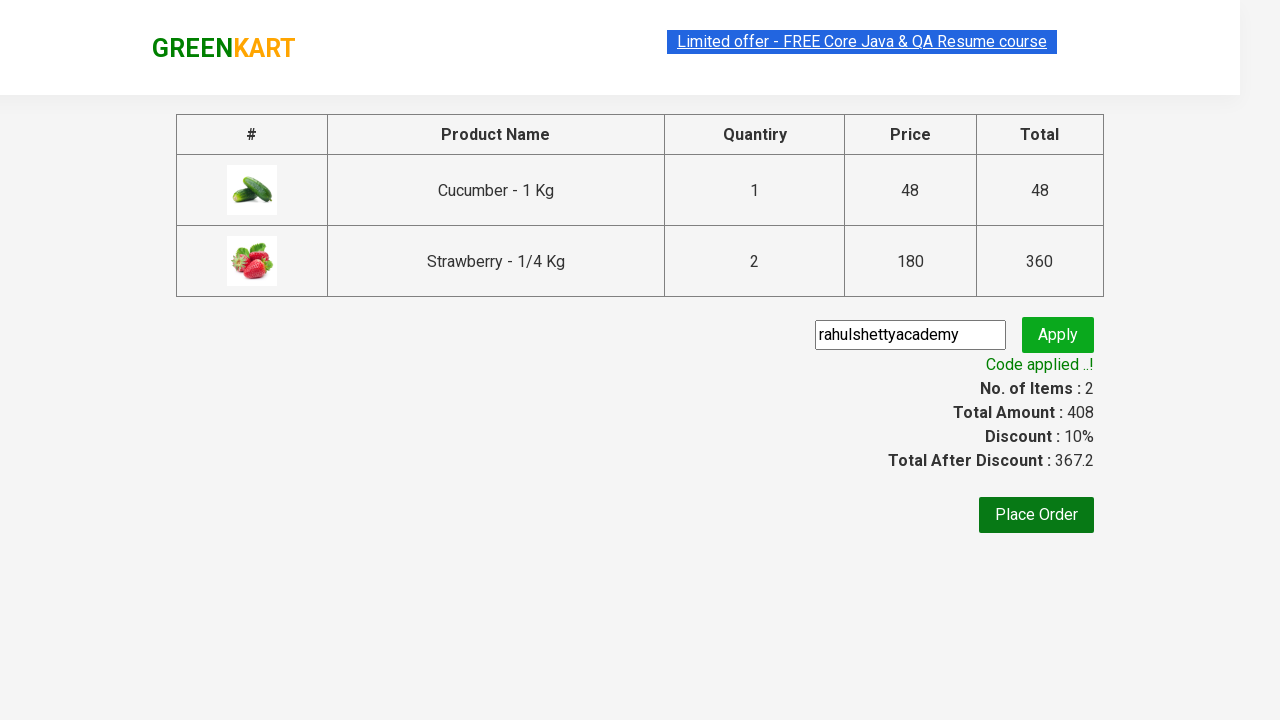

Retrieved discount amount: 367.2
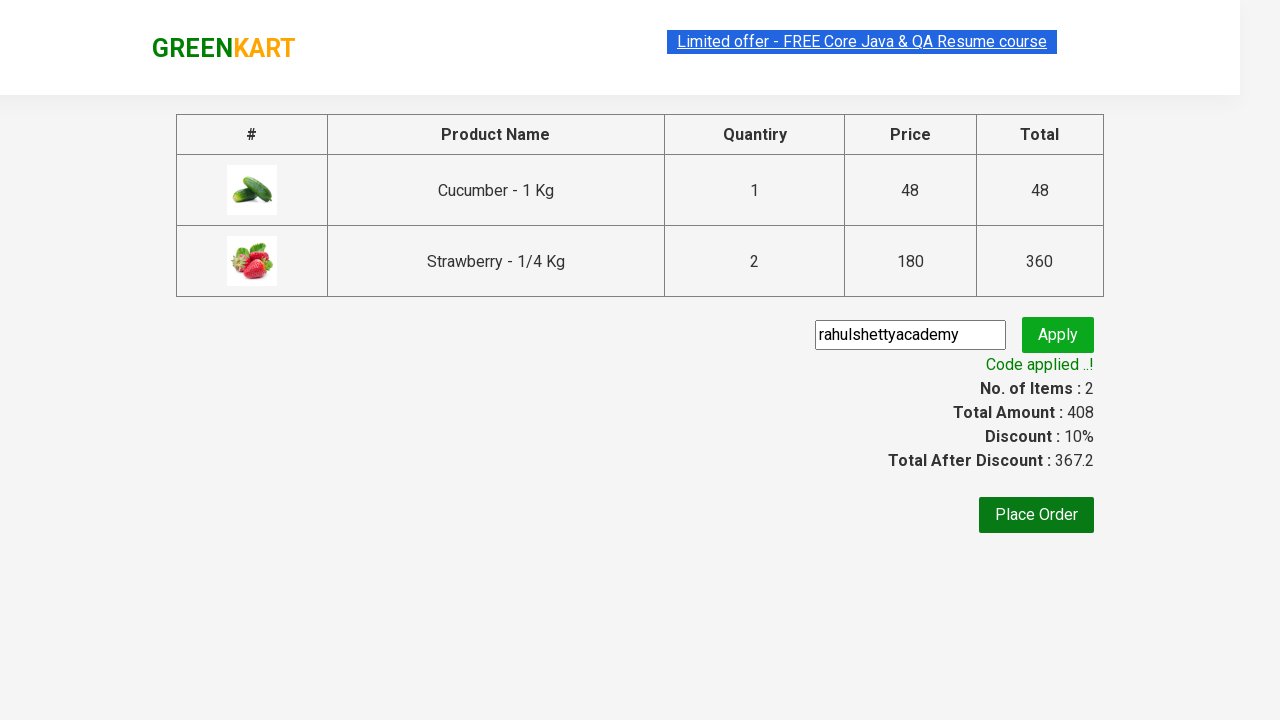

Verified discount amount (367.2) is less than total amount (408)
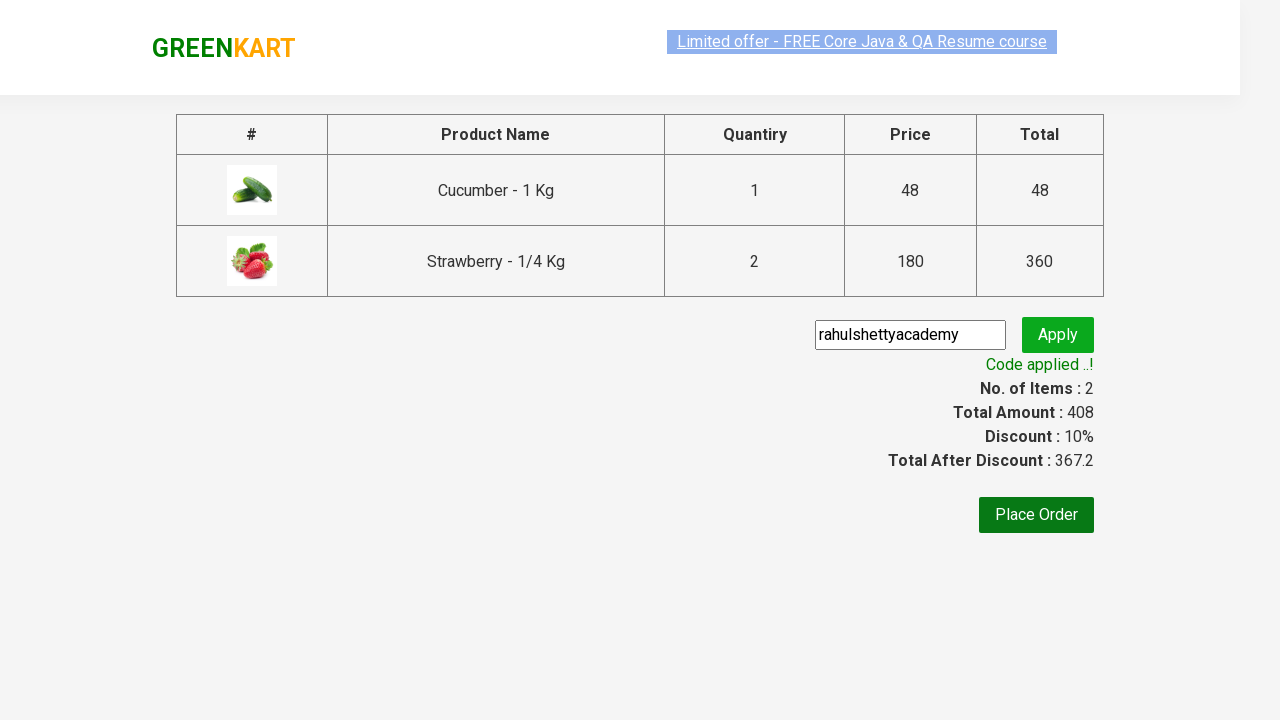

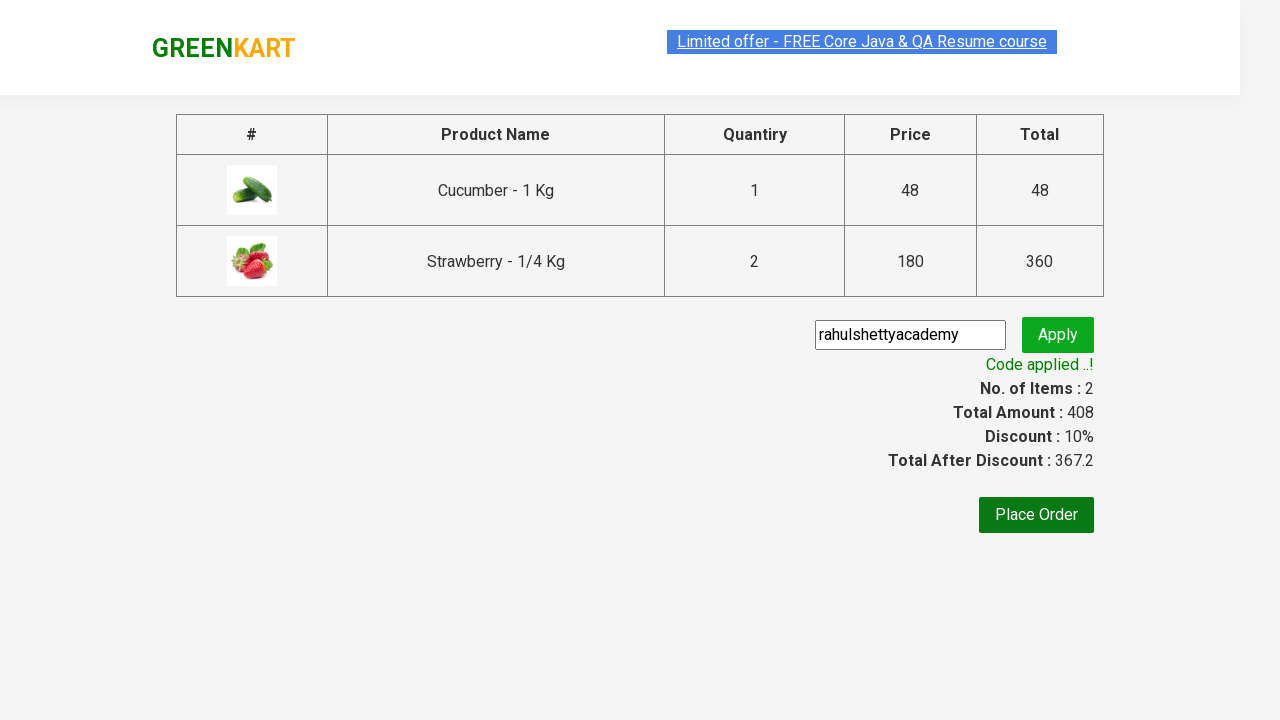